Tests jQuery ComboTree dropdown functionality by clicking to open the dropdown and selecting a specific choice value from the available options.

Starting URL: https://www.jqueryscript.net/demo/Drop-Down-Combo-Tree/

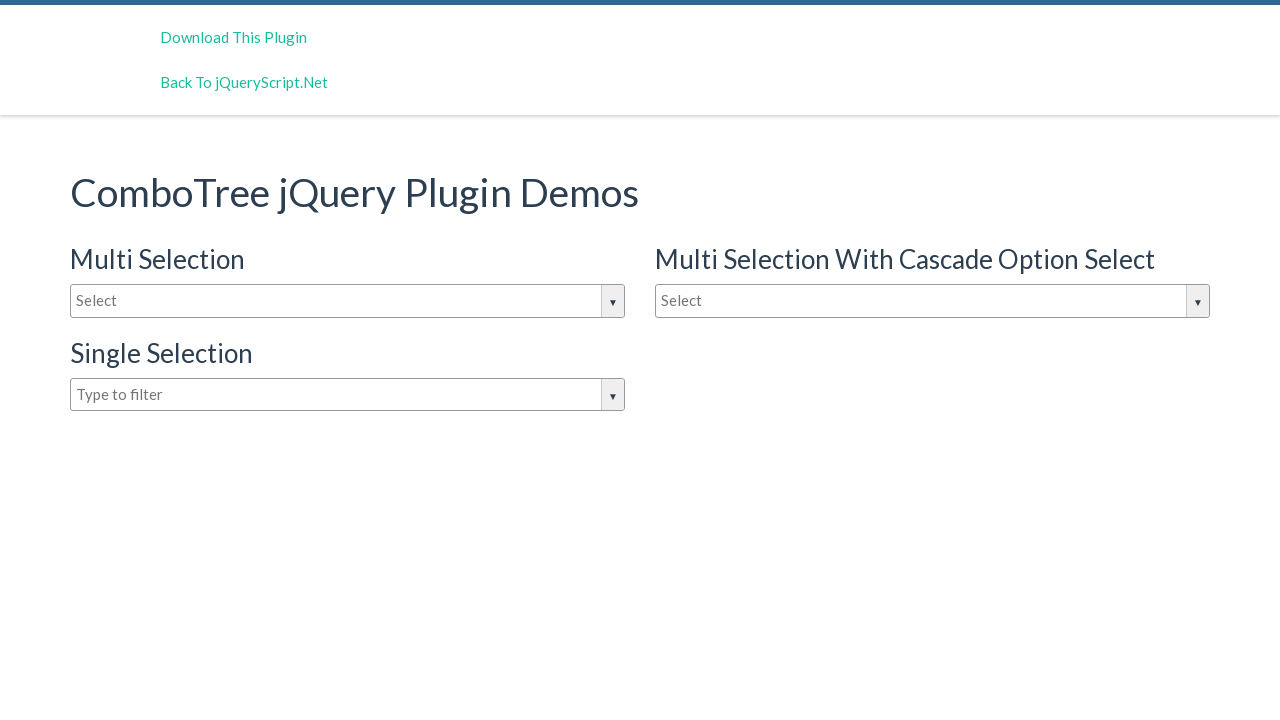

Clicked on the jQuery ComboTree dropdown input to open it at (348, 301) on #justAnInputBox
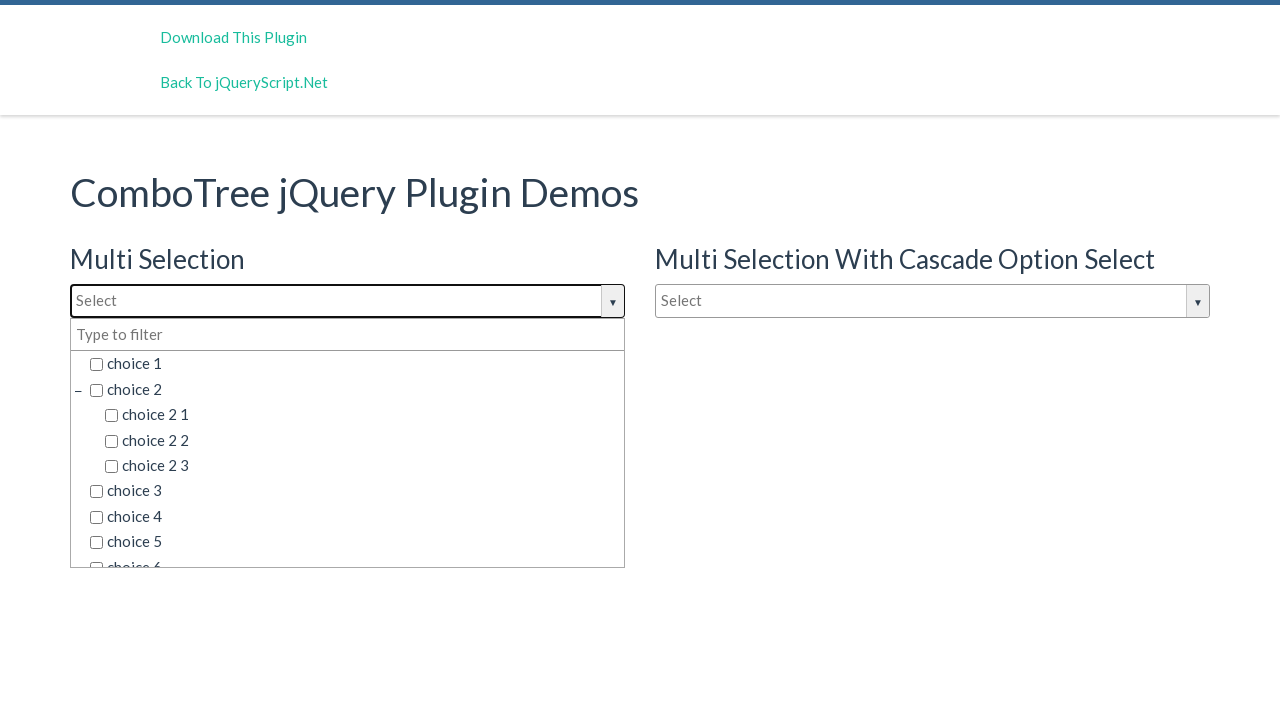

Dropdown options loaded and became visible
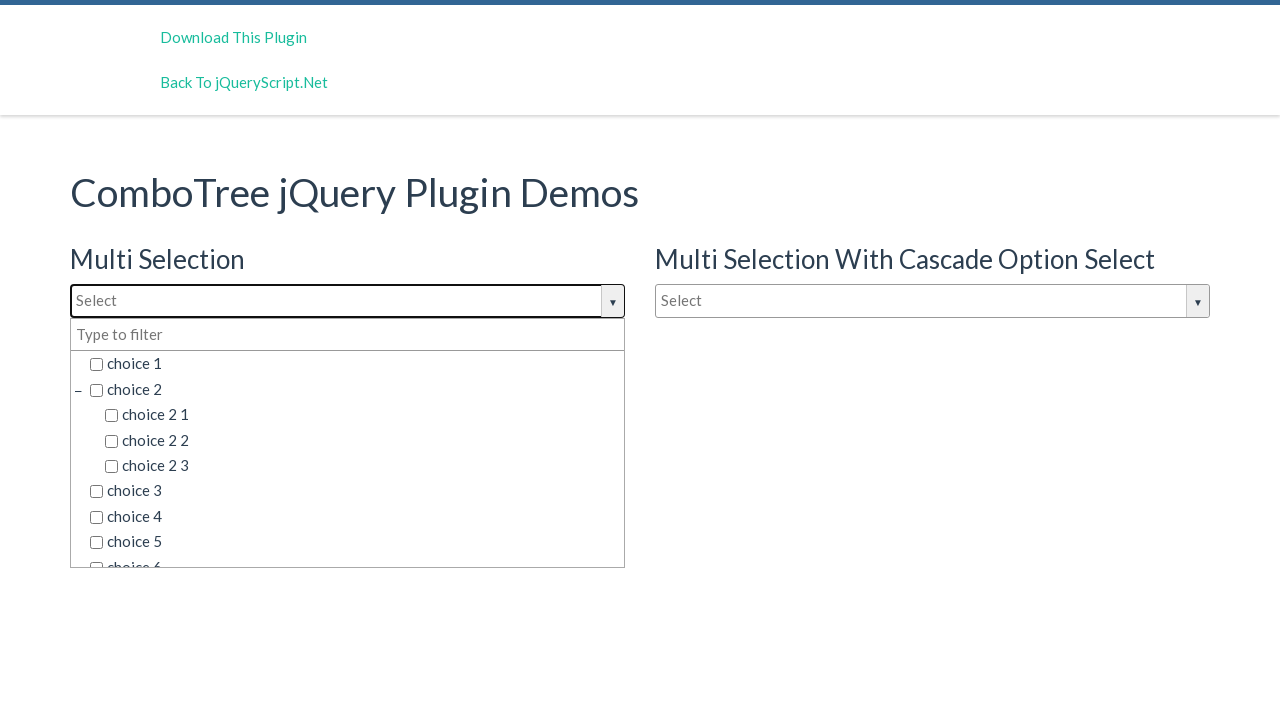

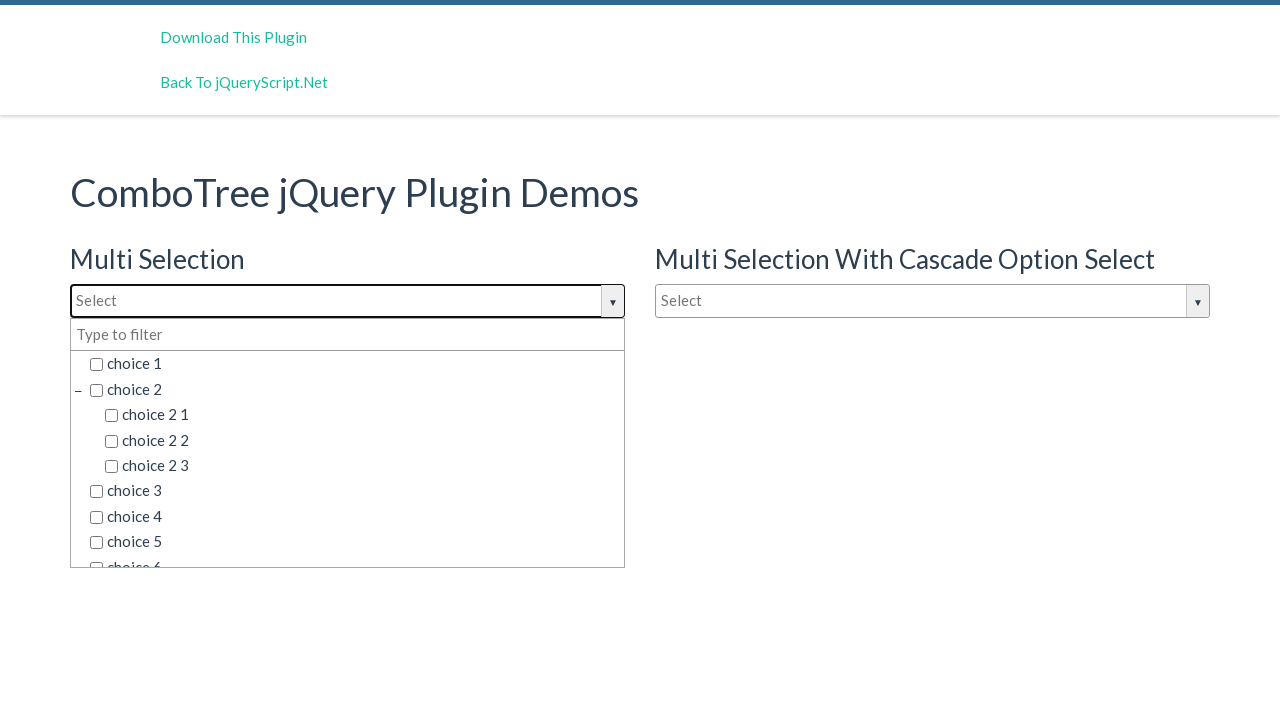